Tests double-click functionality on W3Schools' JavaScript demo page by switching to an iframe and performing a double-click action on a paragraph element.

Starting URL: https://www.w3schools.com/jsref/tryit.asp?filename=tryjsref_ondblclick

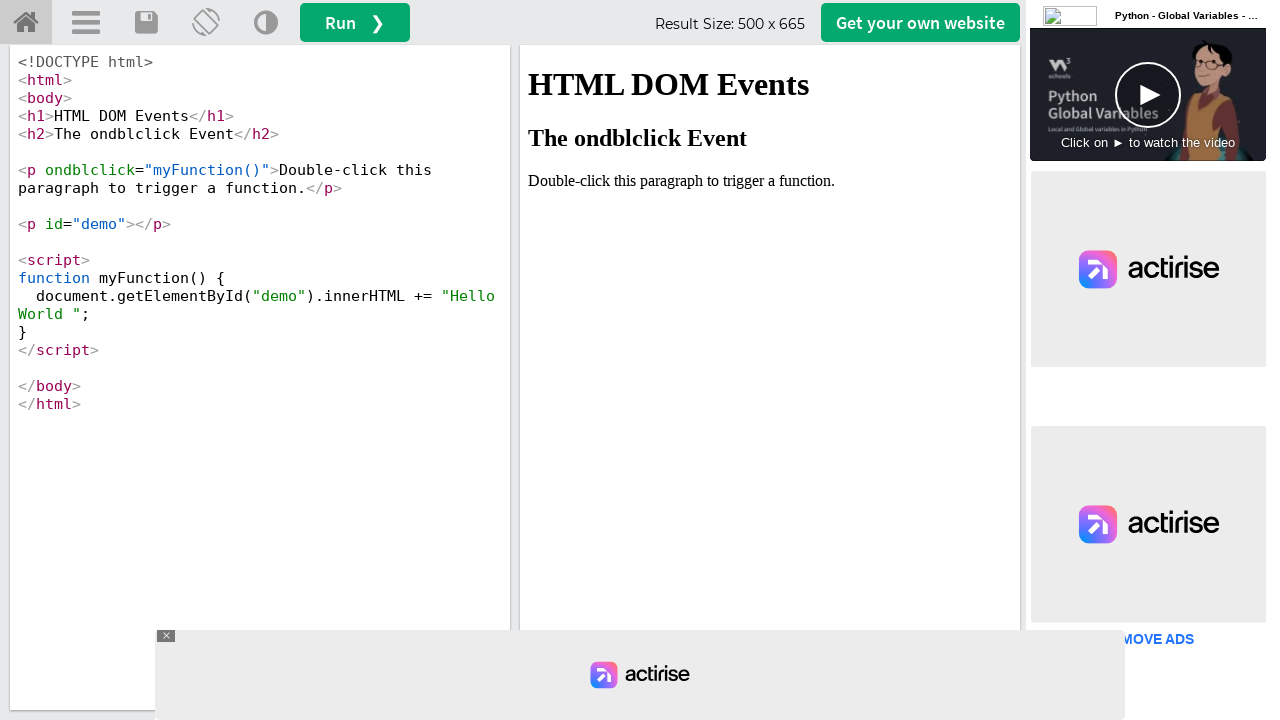

Located iframe with id 'iframeResult' containing demo content
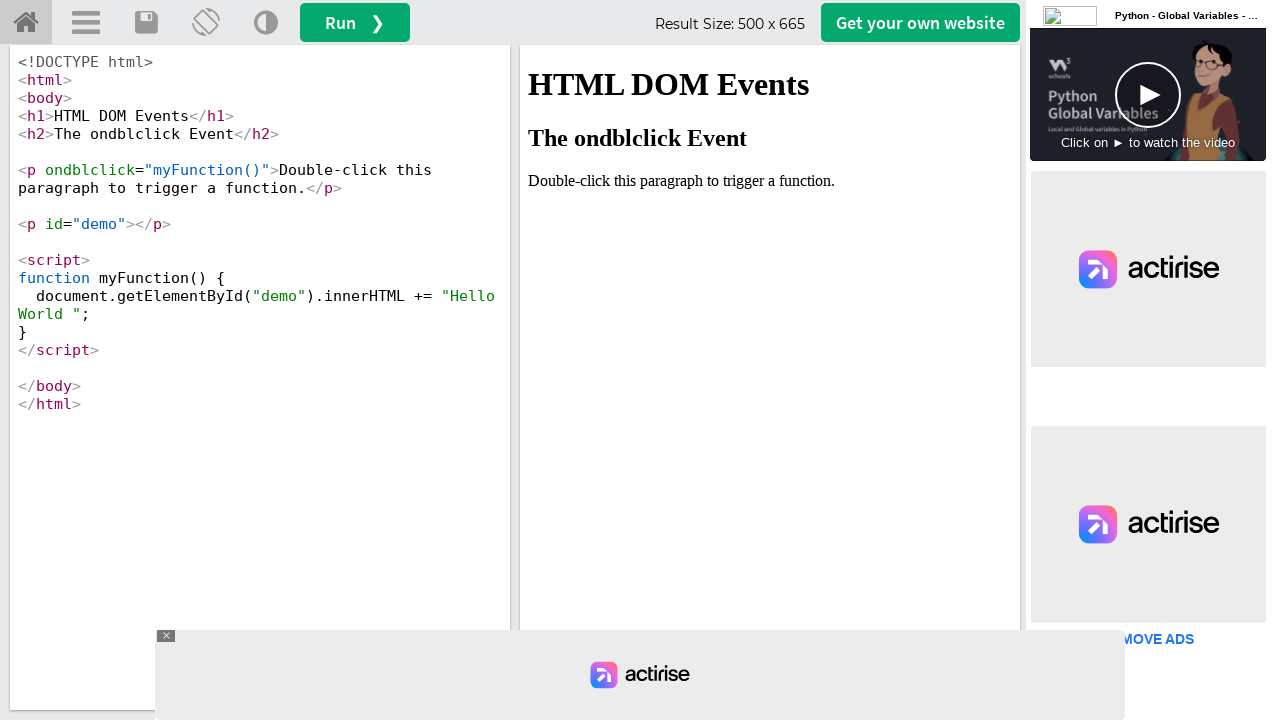

Double-clicked paragraph element containing 'Double' text at (770, 181) on #iframeResult >> internal:control=enter-frame >> xpath=//p[contains(text(),'Doub
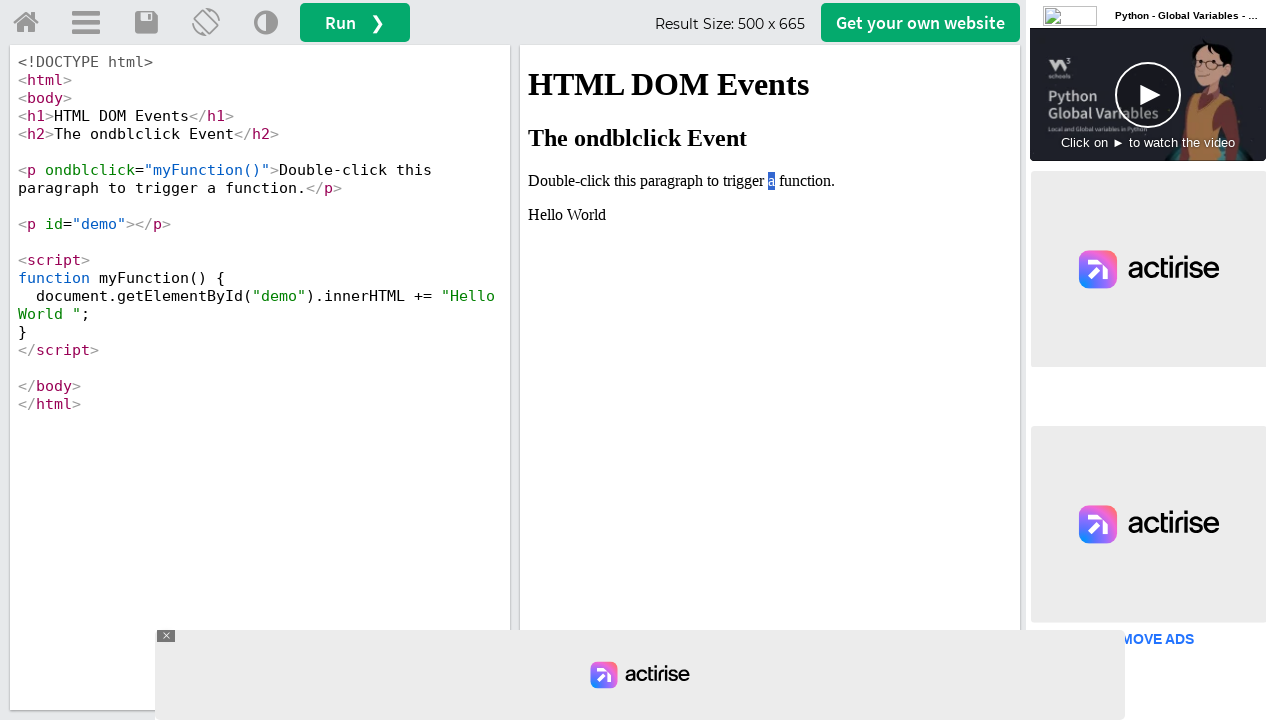

Waited 1 second to observe double-click result
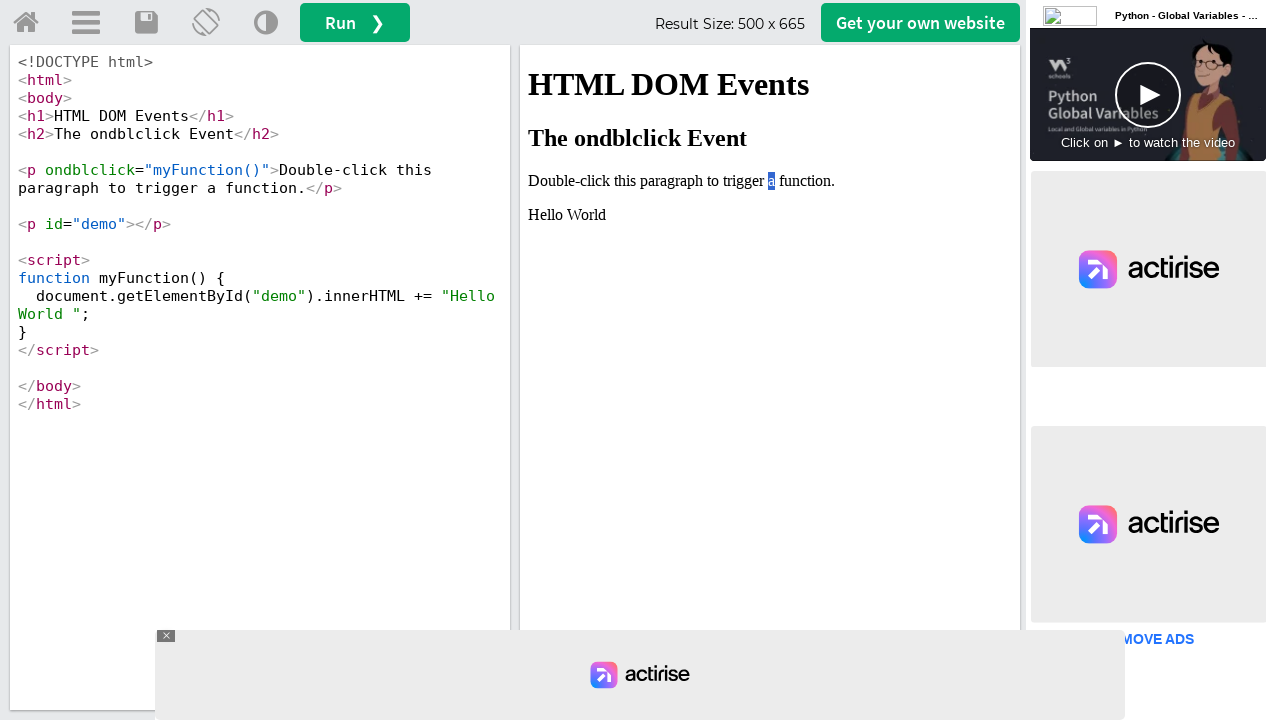

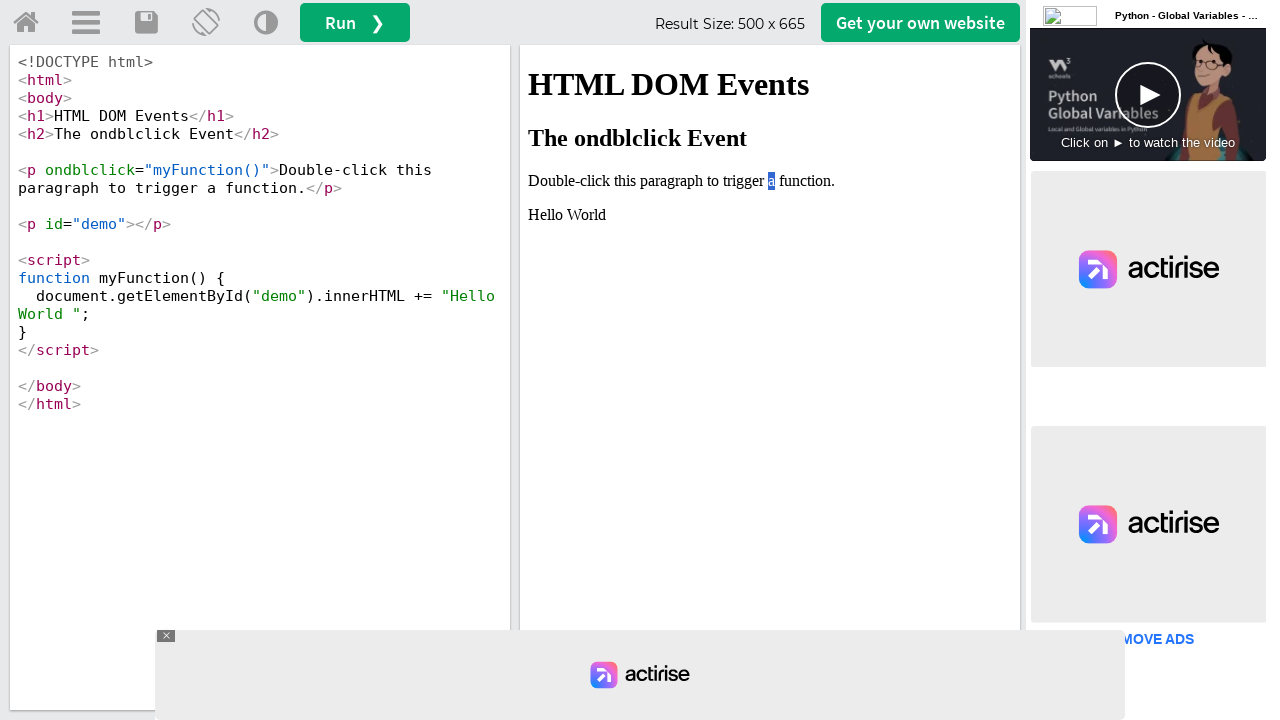